Tests marking individual todo items as complete

Starting URL: https://demo.playwright.dev/todomvc

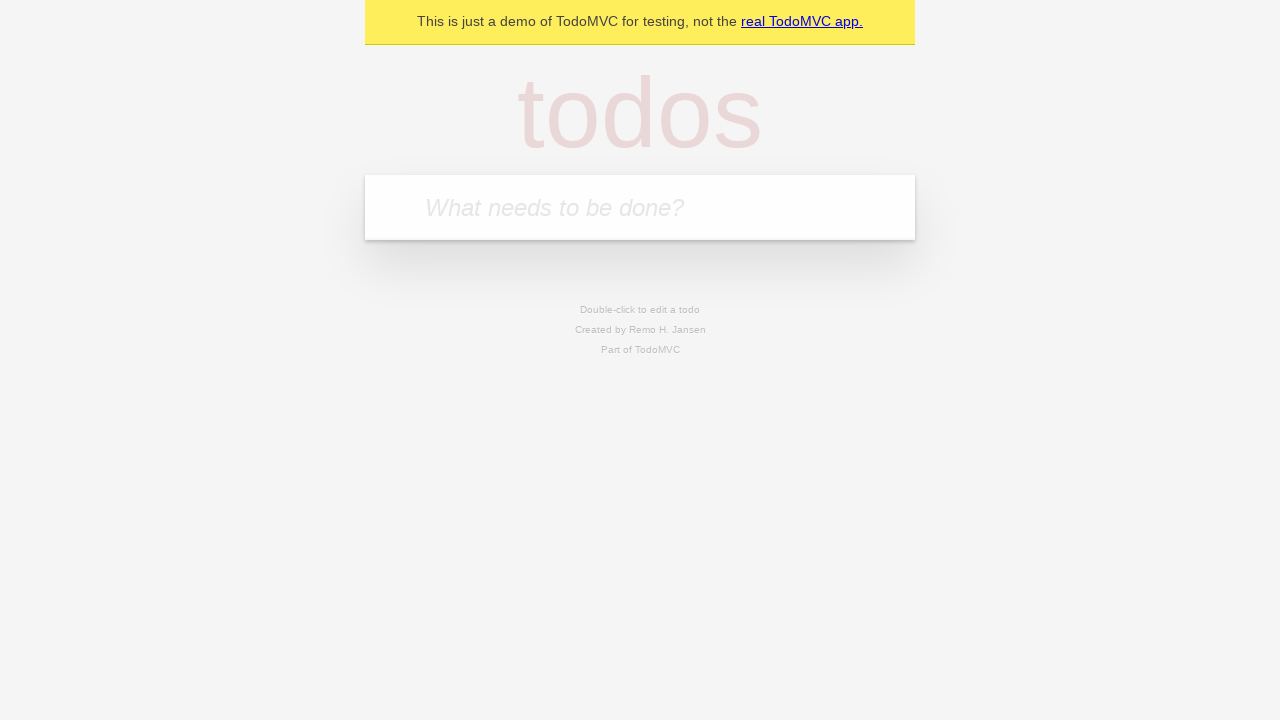

Located the 'What needs to be done?' input field
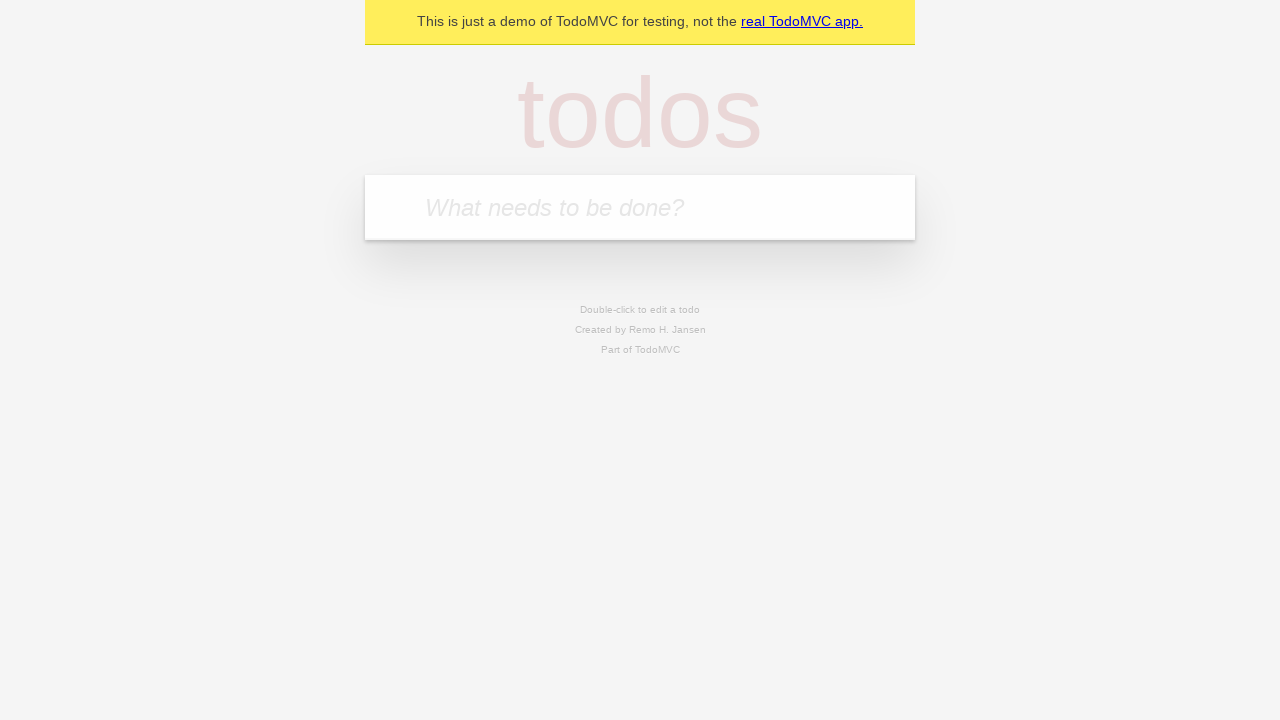

Filled todo input with 'buy some cheese' on internal:attr=[placeholder="What needs to be done?"i]
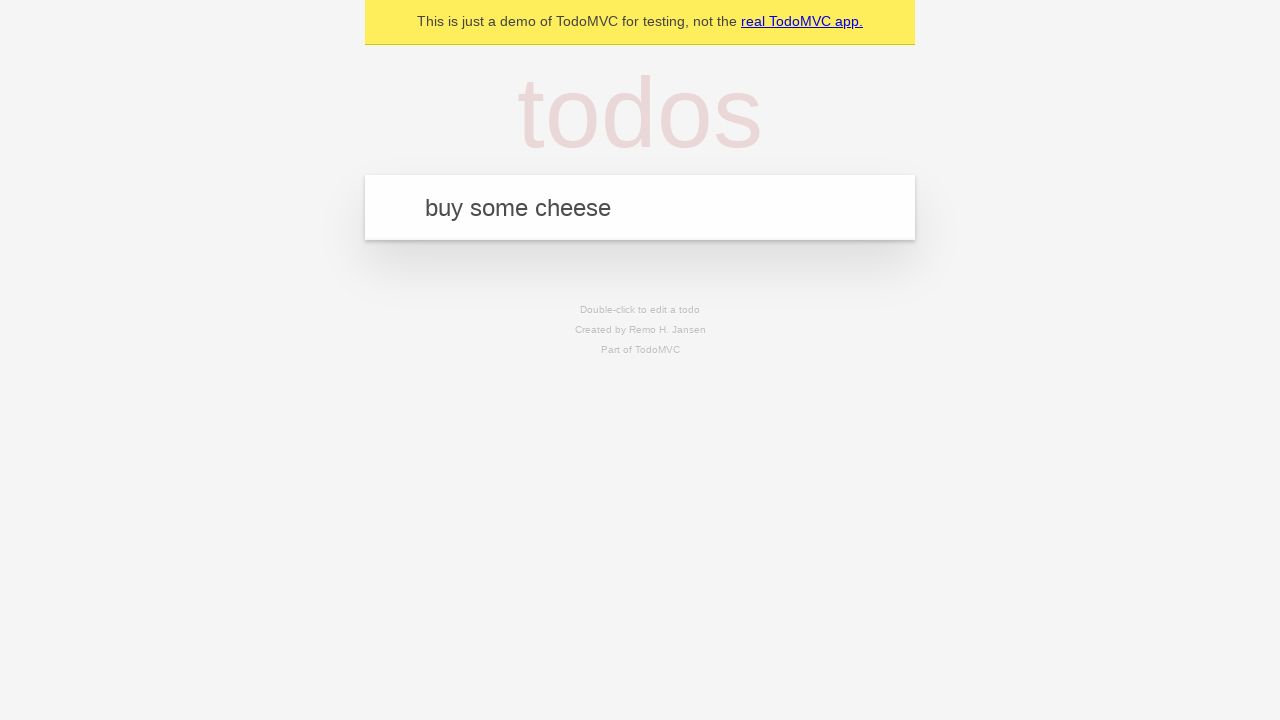

Pressed Enter to create todo item 'buy some cheese' on internal:attr=[placeholder="What needs to be done?"i]
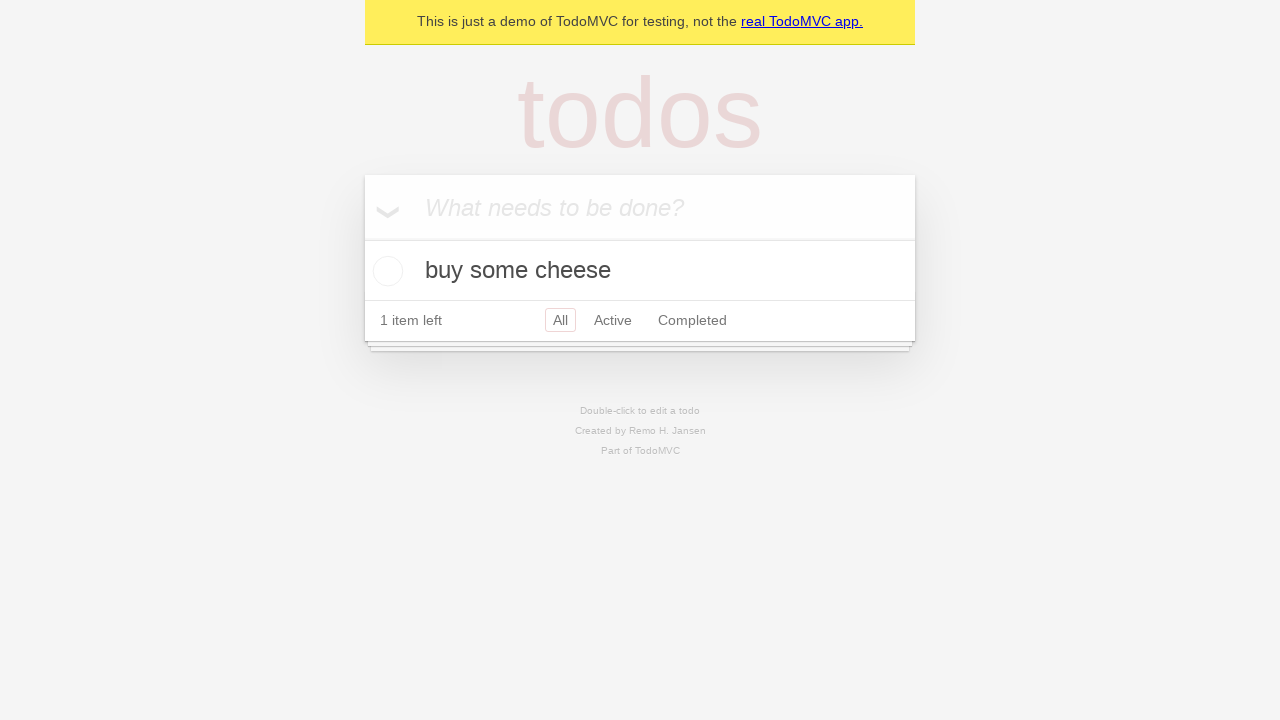

Filled todo input with 'feed the cat' on internal:attr=[placeholder="What needs to be done?"i]
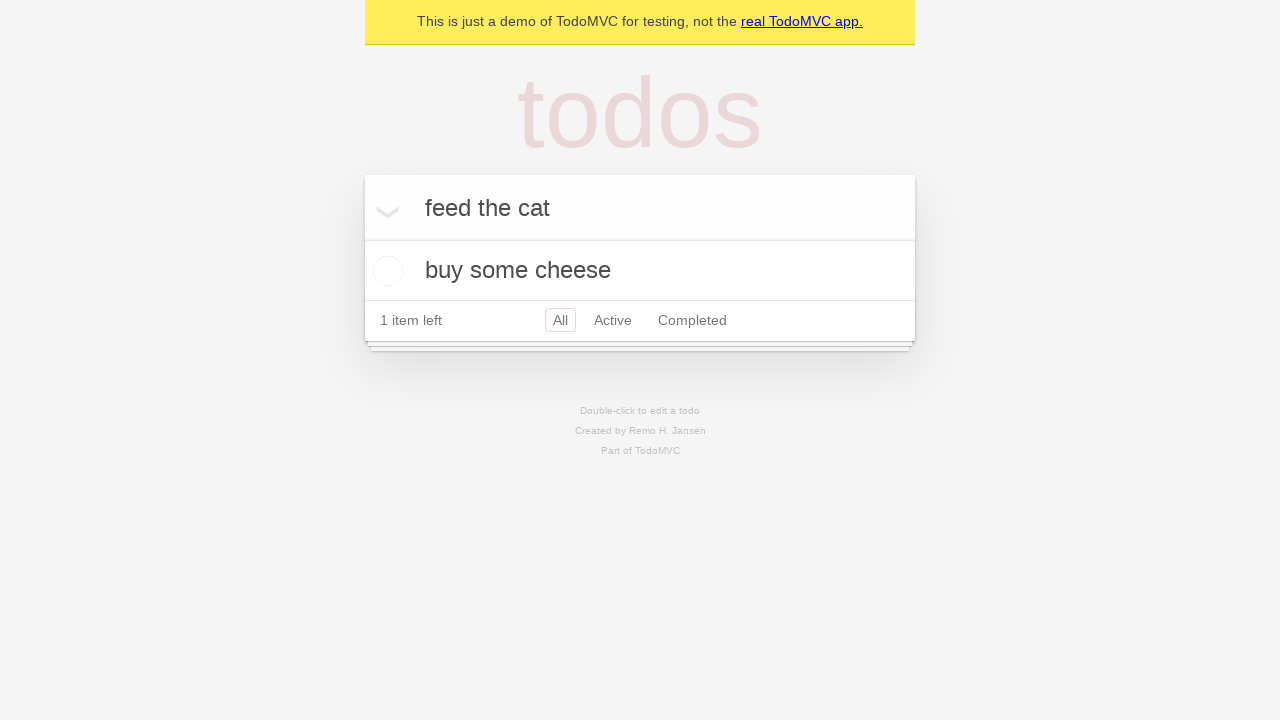

Pressed Enter to create todo item 'feed the cat' on internal:attr=[placeholder="What needs to be done?"i]
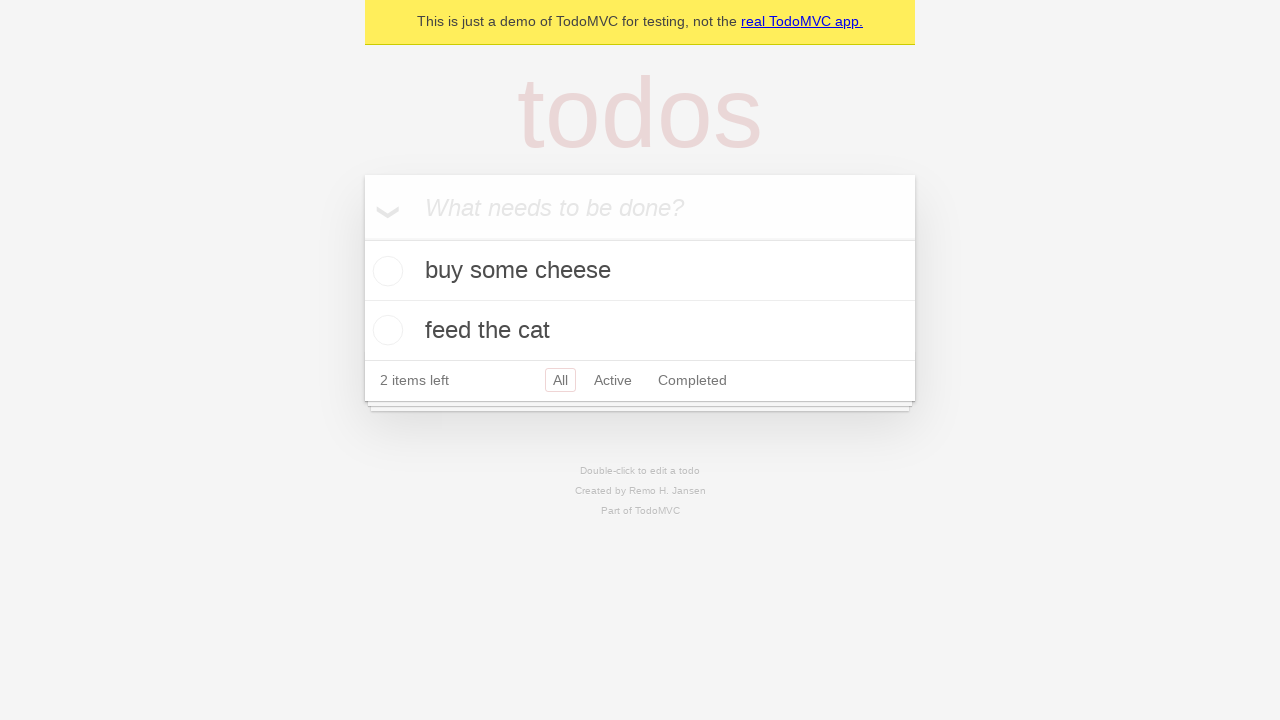

Waited for todo items to load
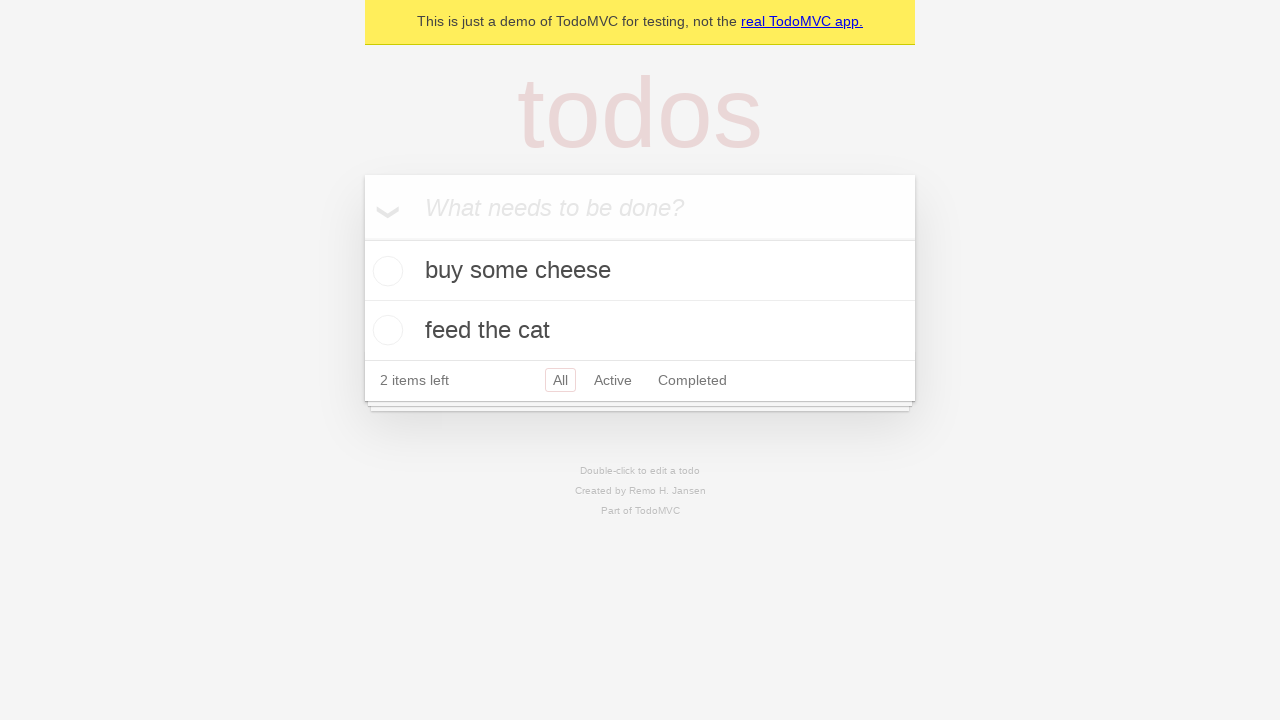

Located the first todo item
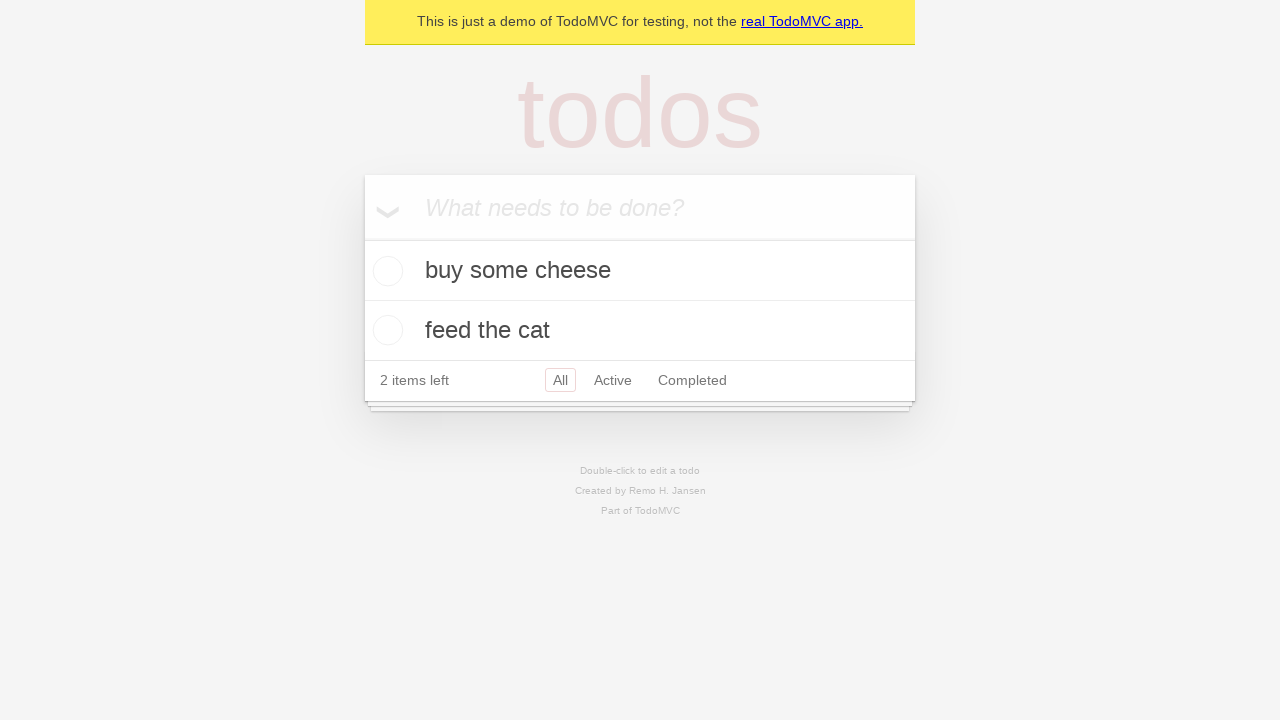

Marked the first todo item as complete at (385, 271) on internal:testid=[data-testid="todo-item"s] >> nth=0 >> internal:role=checkbox
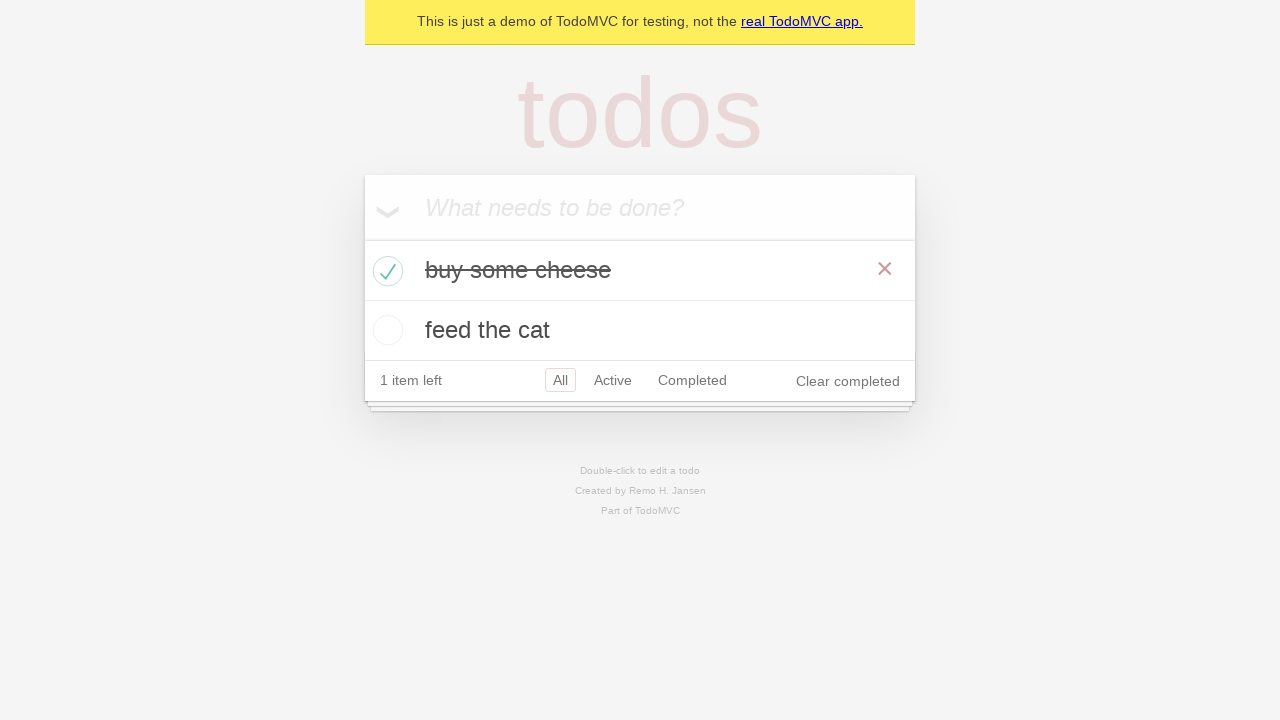

Located the second todo item
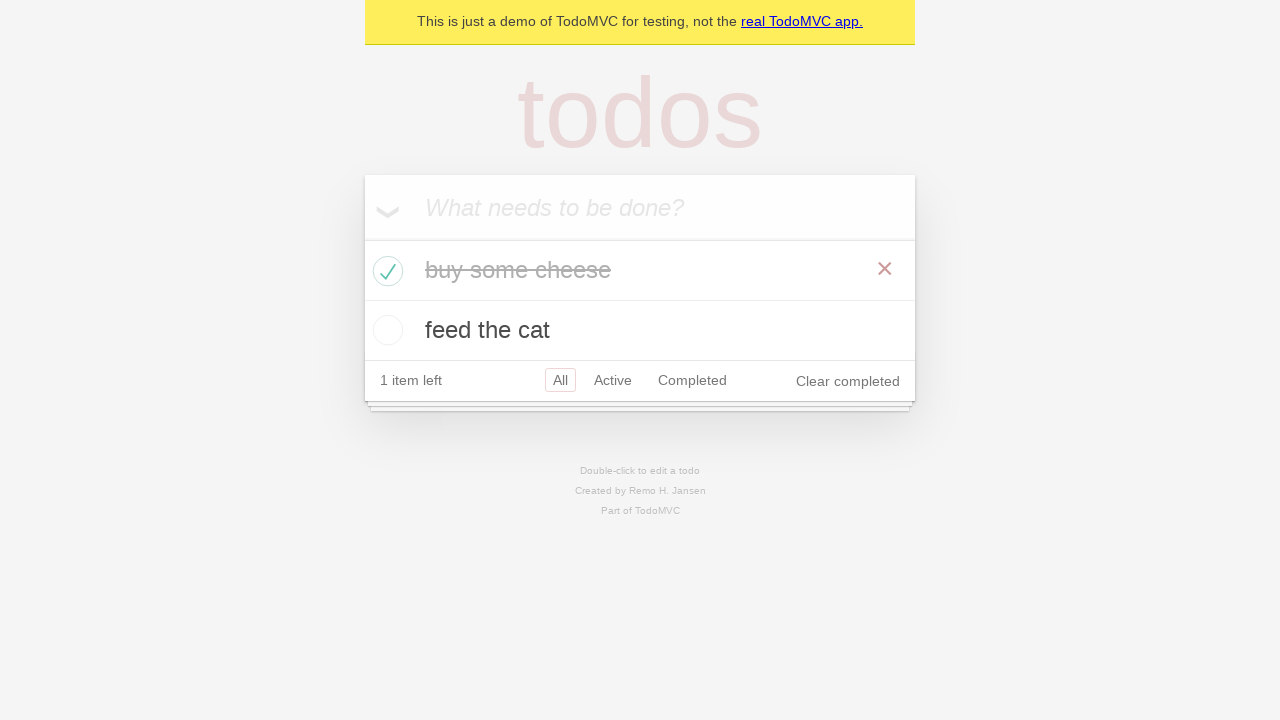

Marked the second todo item as complete at (385, 330) on internal:testid=[data-testid="todo-item"s] >> nth=1 >> internal:role=checkbox
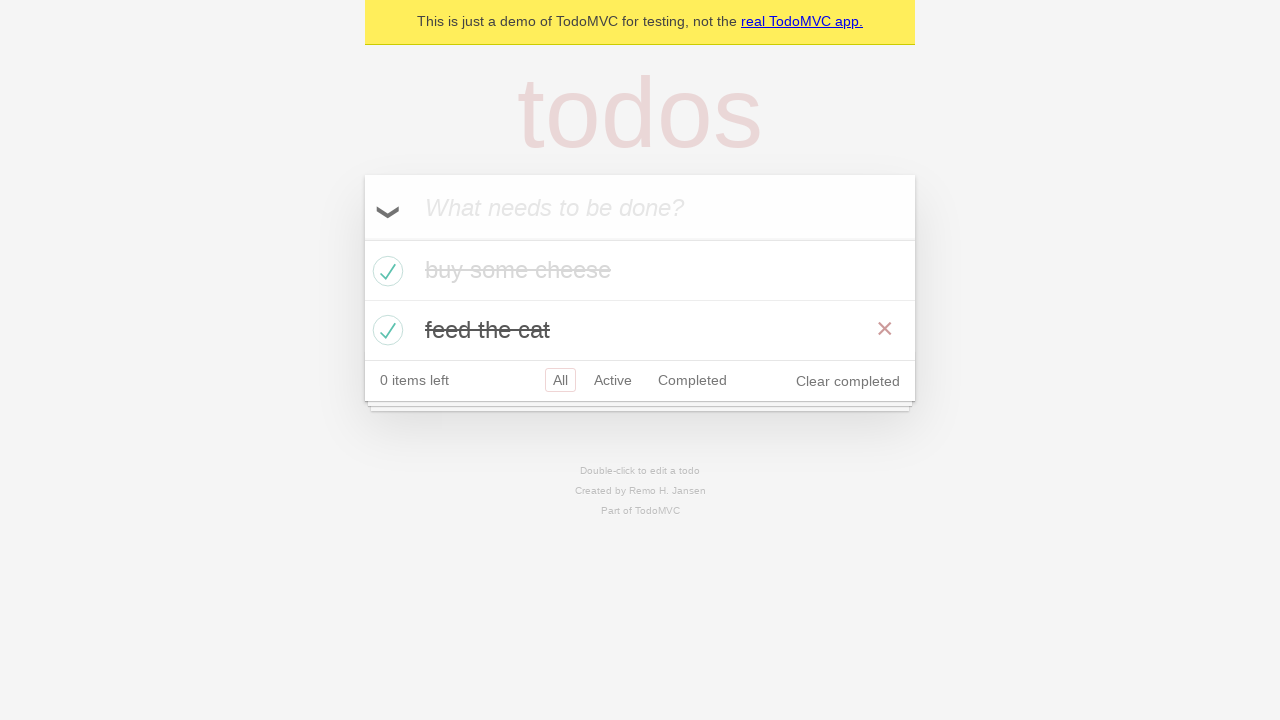

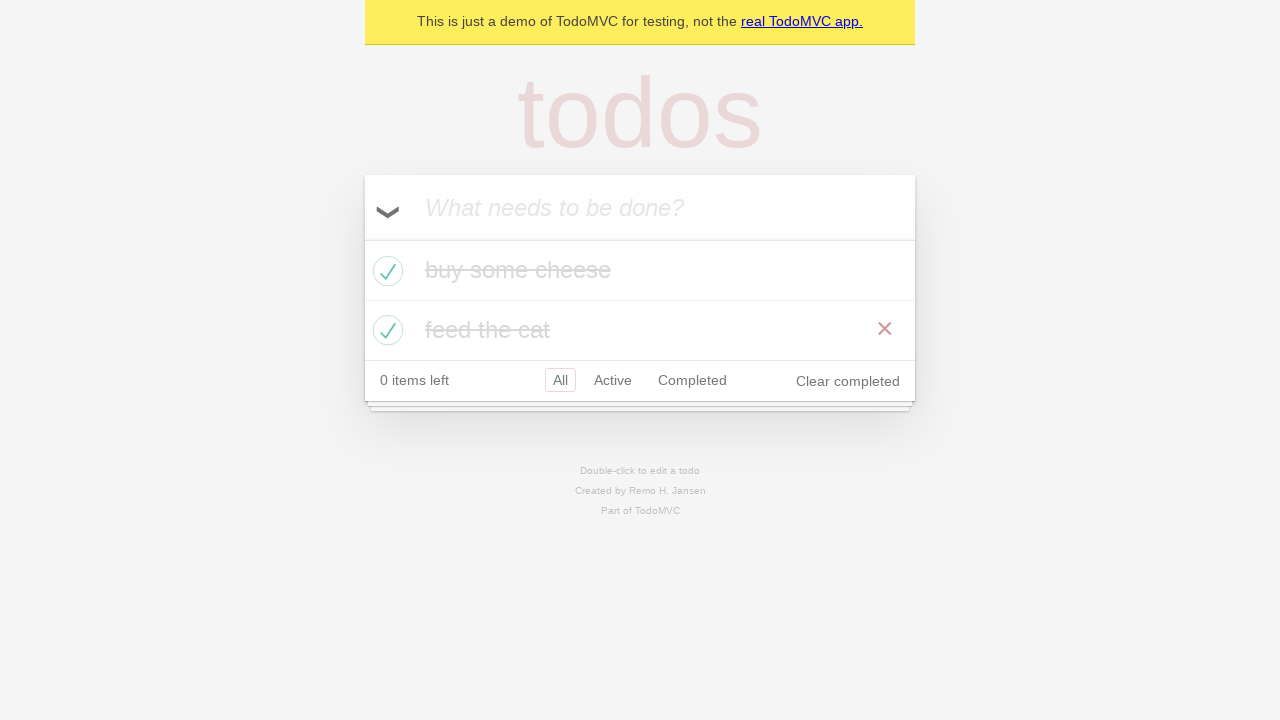